Tests frame interaction by filling a text field in the main page, switching to a frame to click a checkbox, then switching back to the parent frame

Starting URL: http://demo.automationtalks.com/DemoQAapplication/DemoQa/demoqa.com/frames/index.html

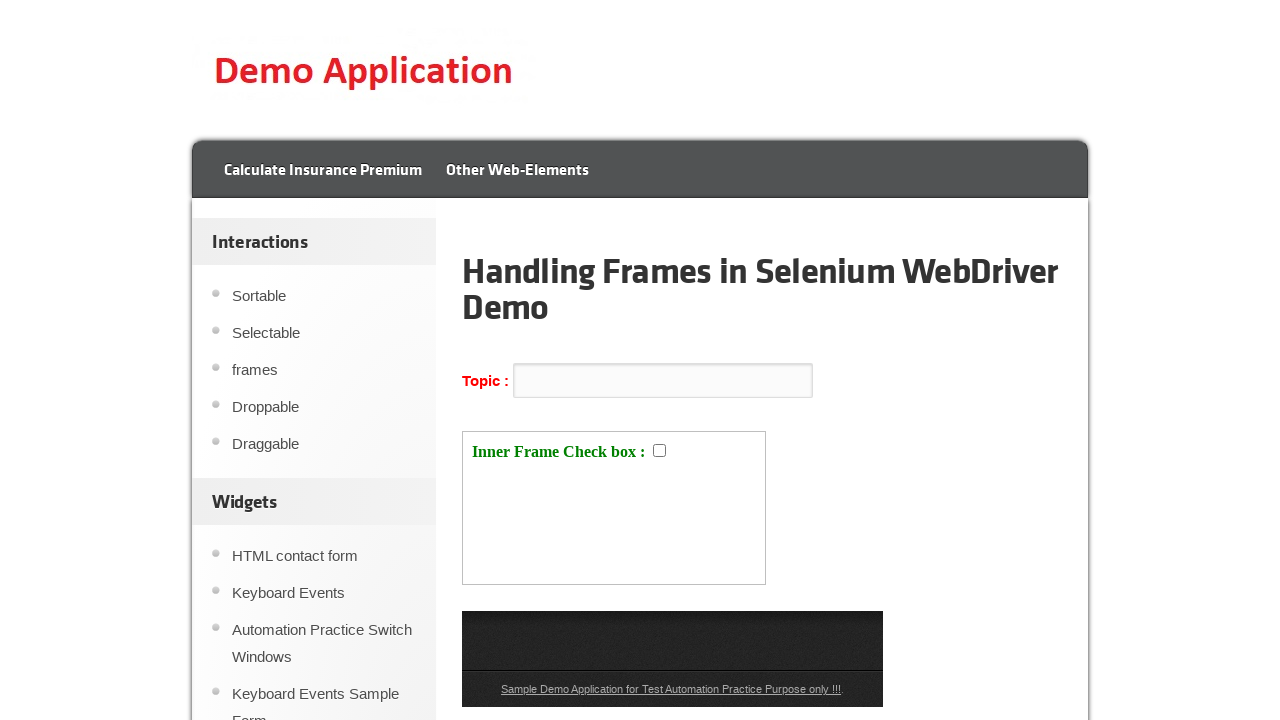

Filled TOPIC input field with 'Prakash' in main page on //b[@id='topic']/following-sibling::input
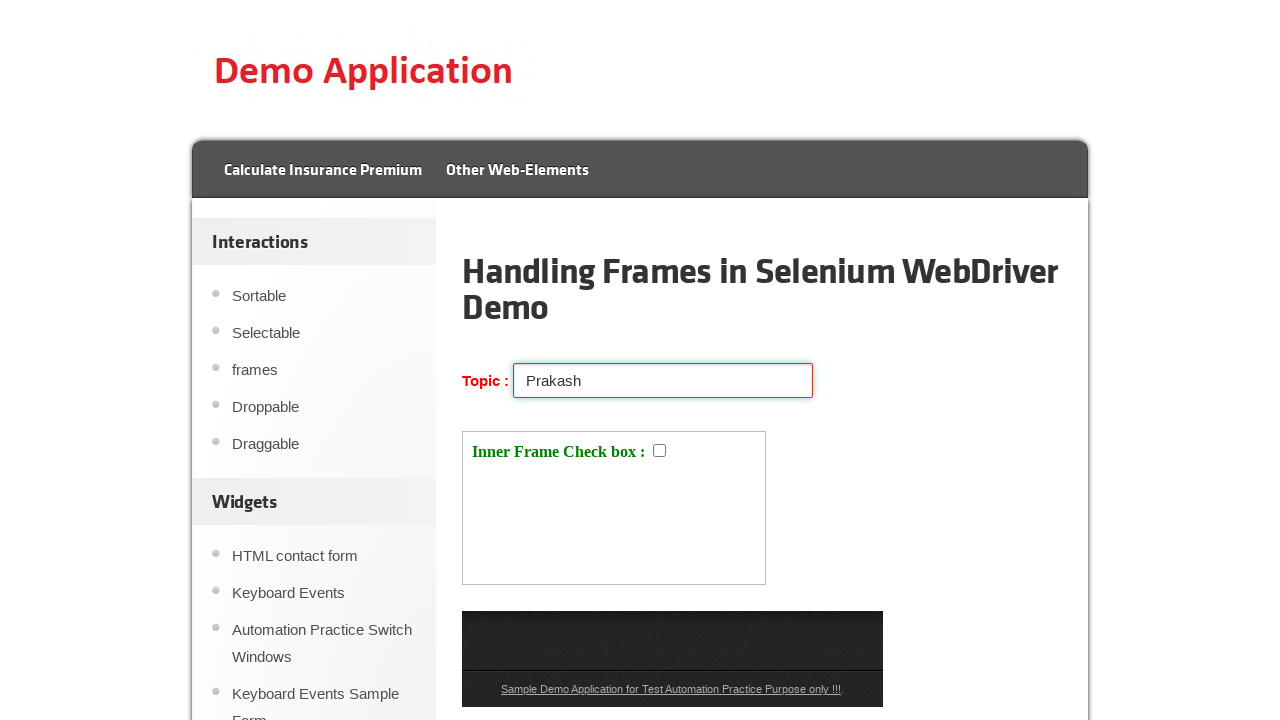

Switched to frame3
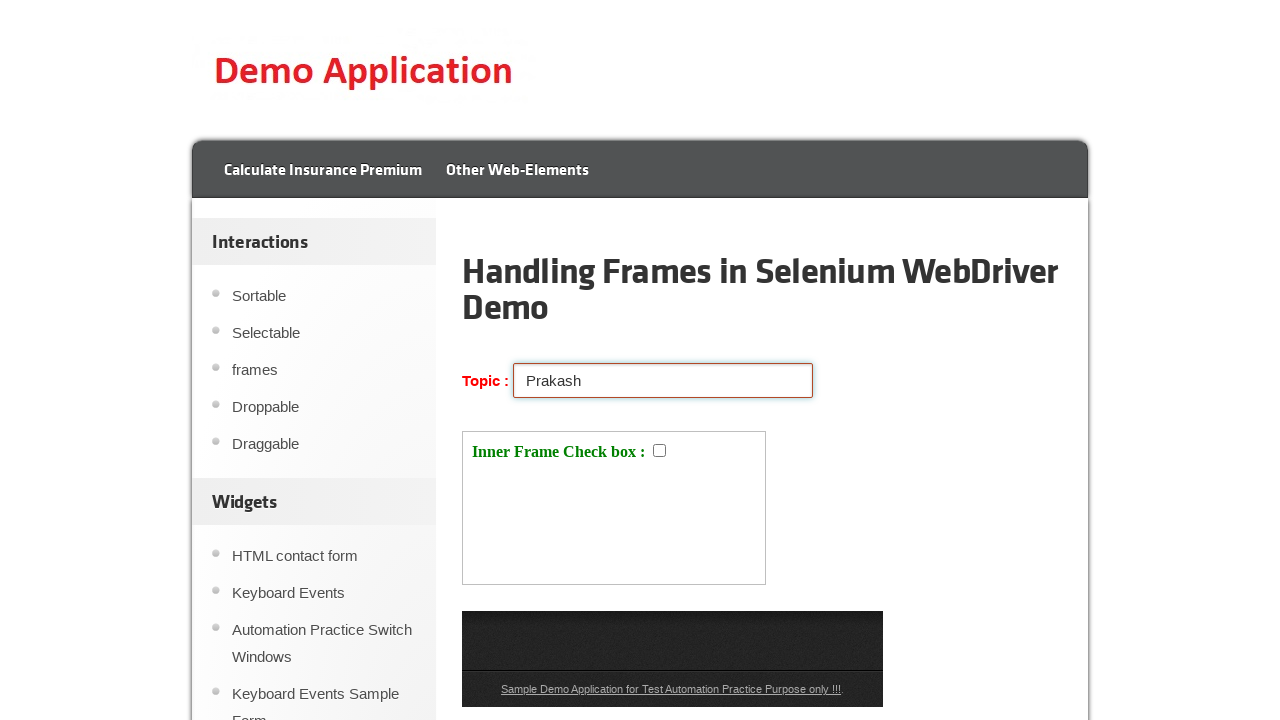

Clicked checkbox in frame3 at (660, 450) on #a
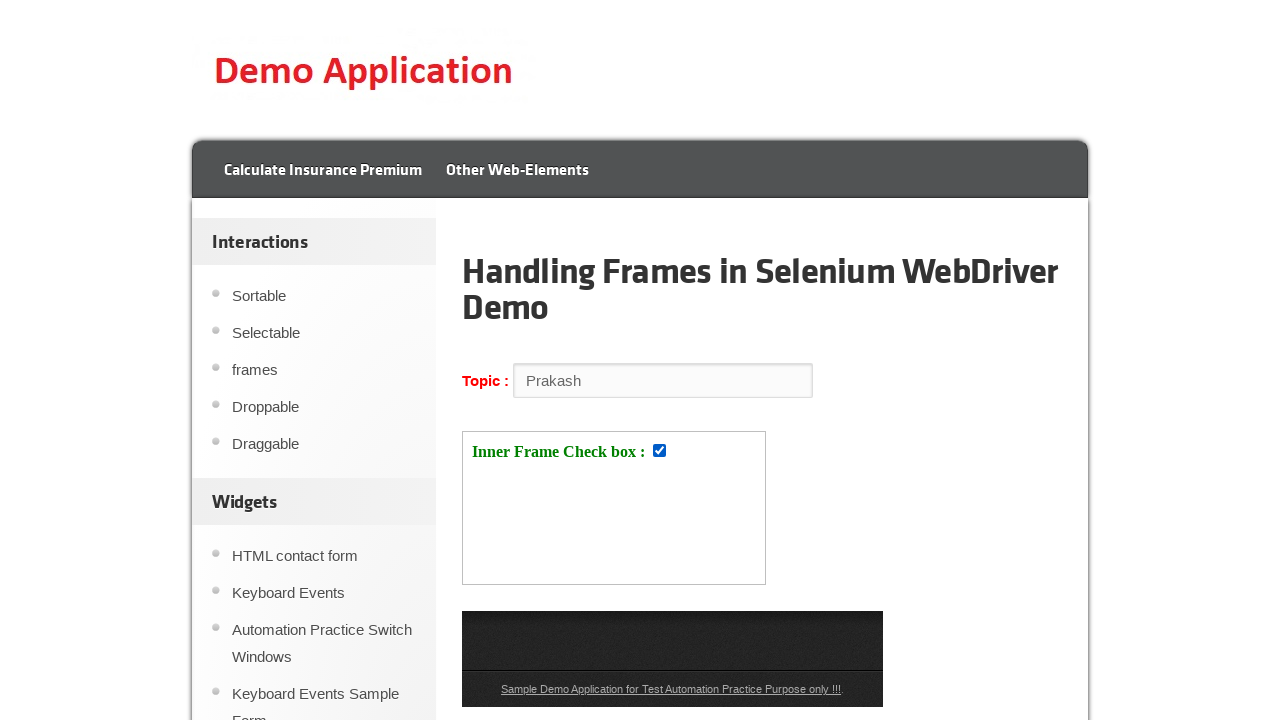

Retrieved main page header text
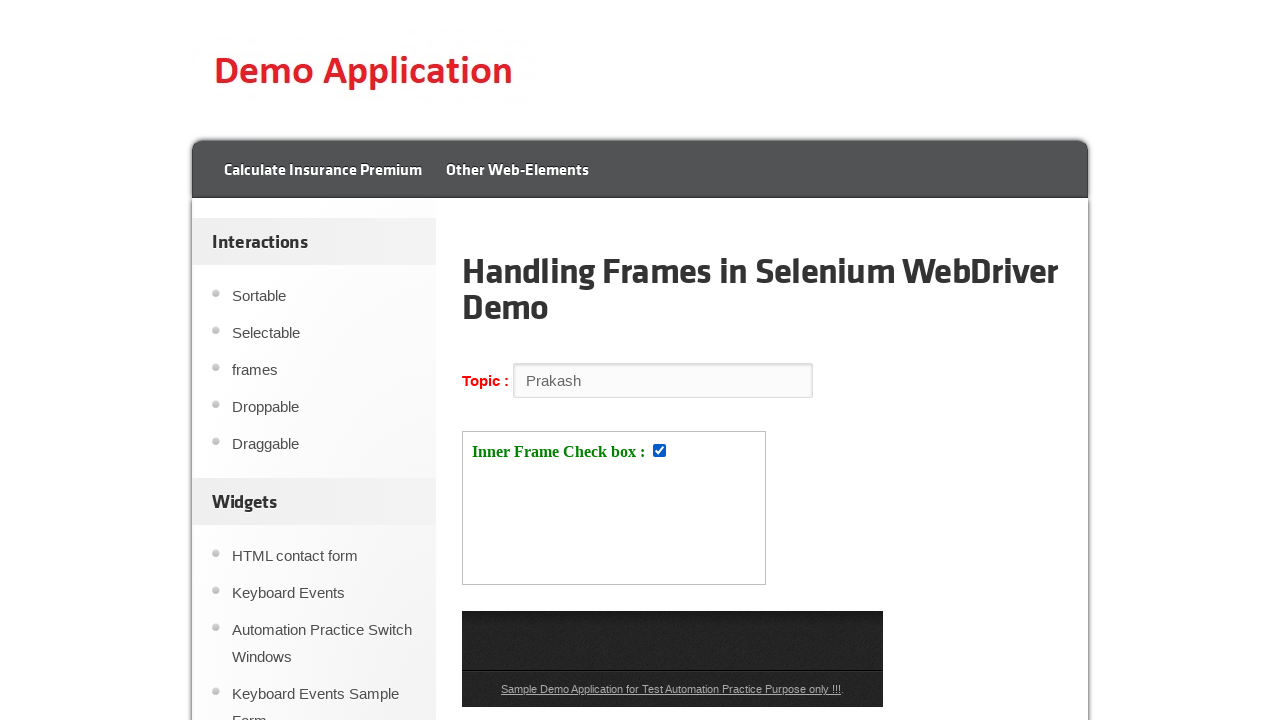

Printed header text: 
	Handling Frames in Selenium WebDriver Demo 
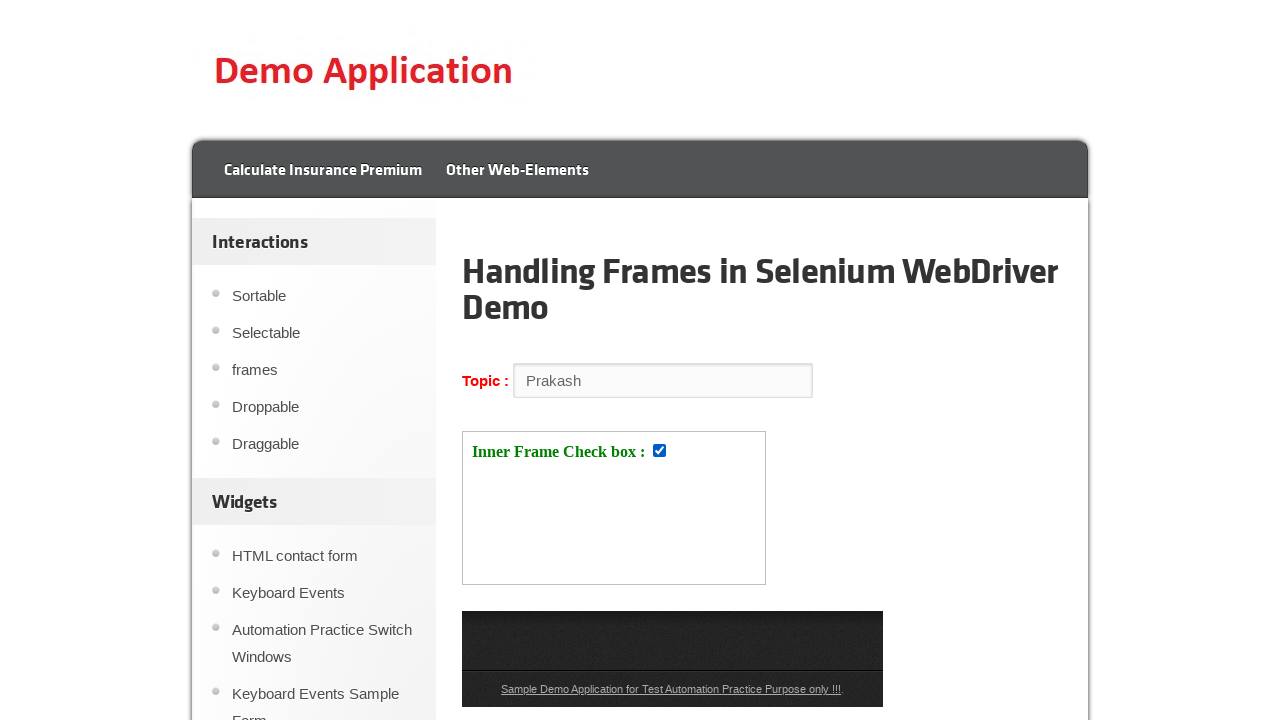

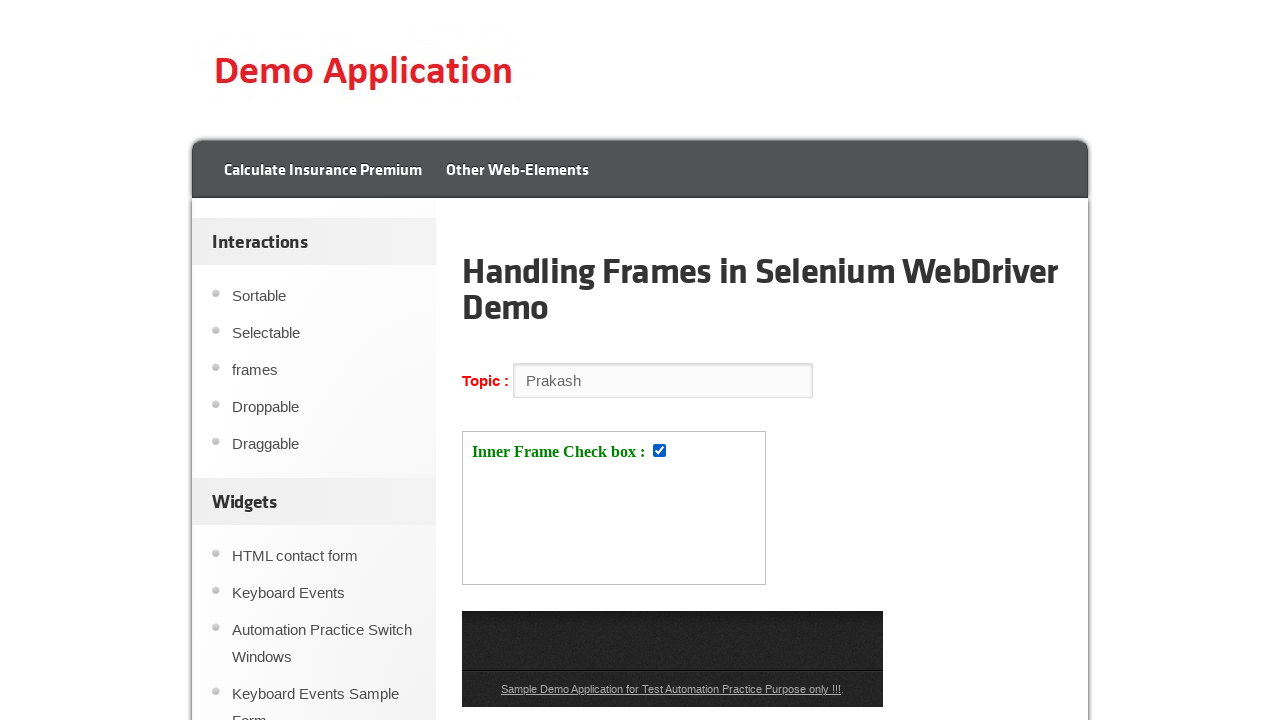